Tests clearing the complete state of all items by checking and unchecking the toggle all checkbox

Starting URL: https://demo.playwright.dev/todomvc

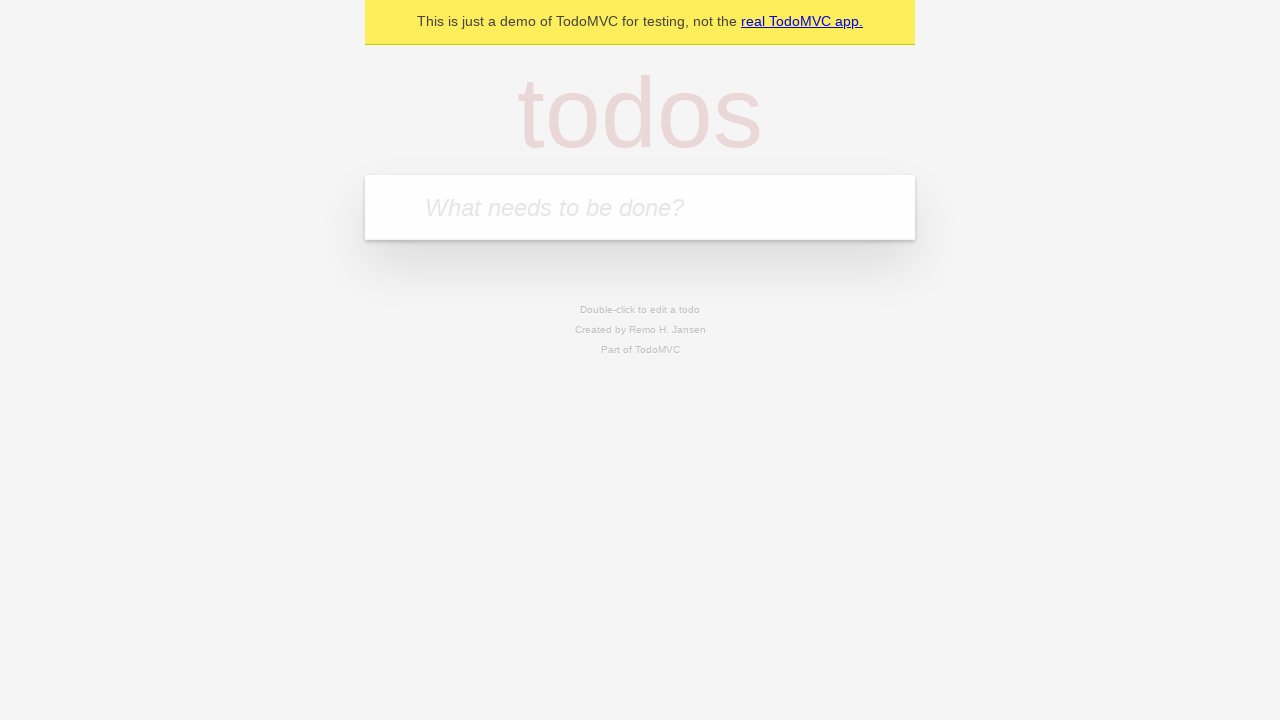

Navigated to TodoMVC demo application
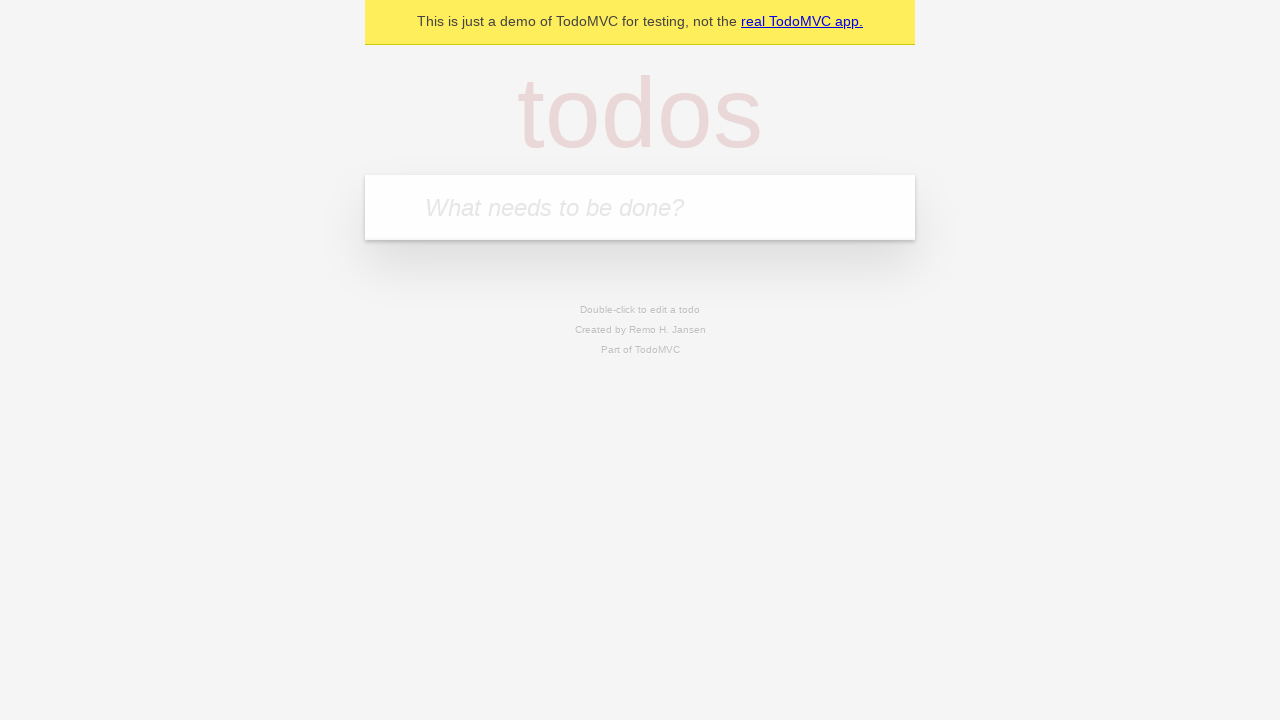

Filled input field with 'buy some cheese' on internal:attr=[placeholder="What needs to be done?"i]
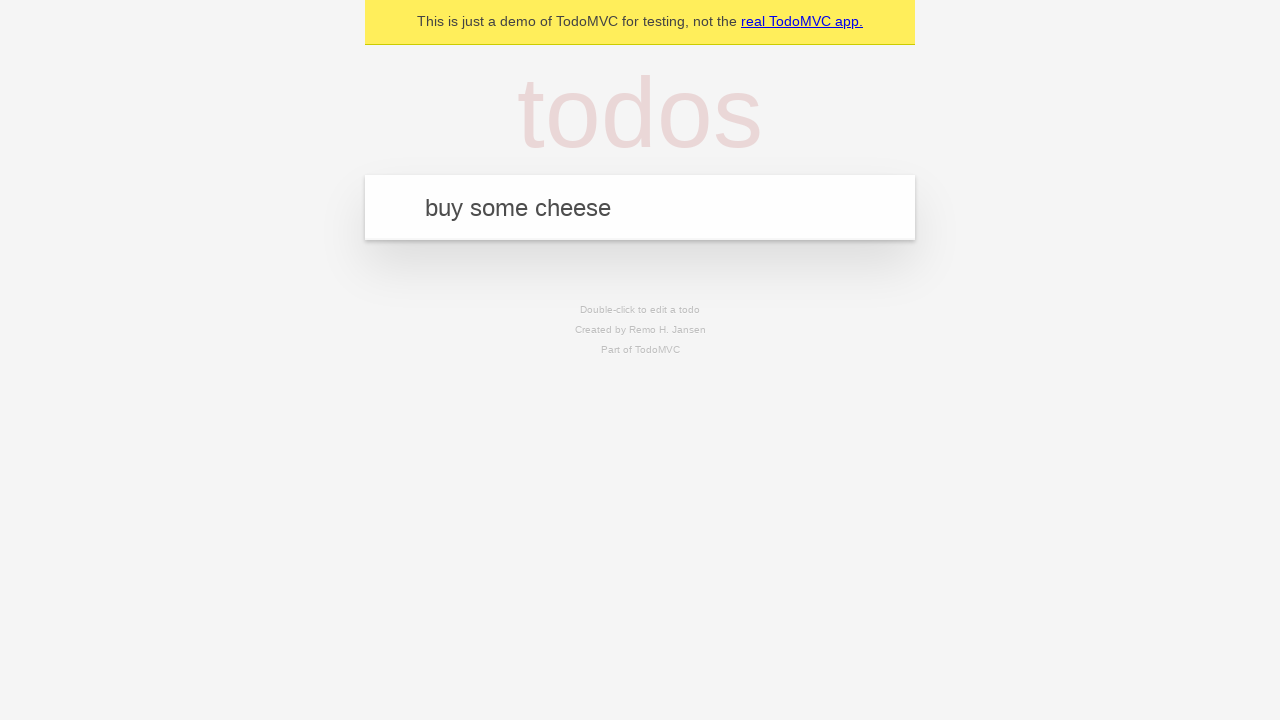

Pressed Enter to add first todo item on internal:attr=[placeholder="What needs to be done?"i]
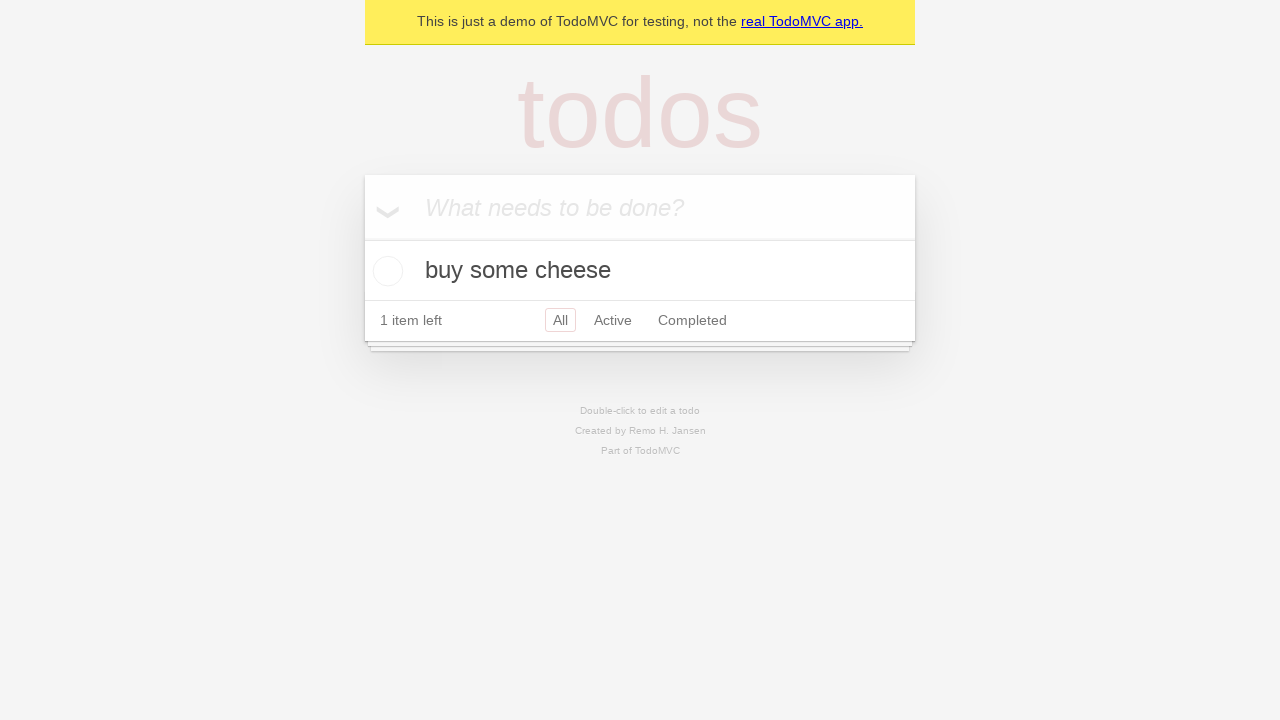

Filled input field with 'feed the cat' on internal:attr=[placeholder="What needs to be done?"i]
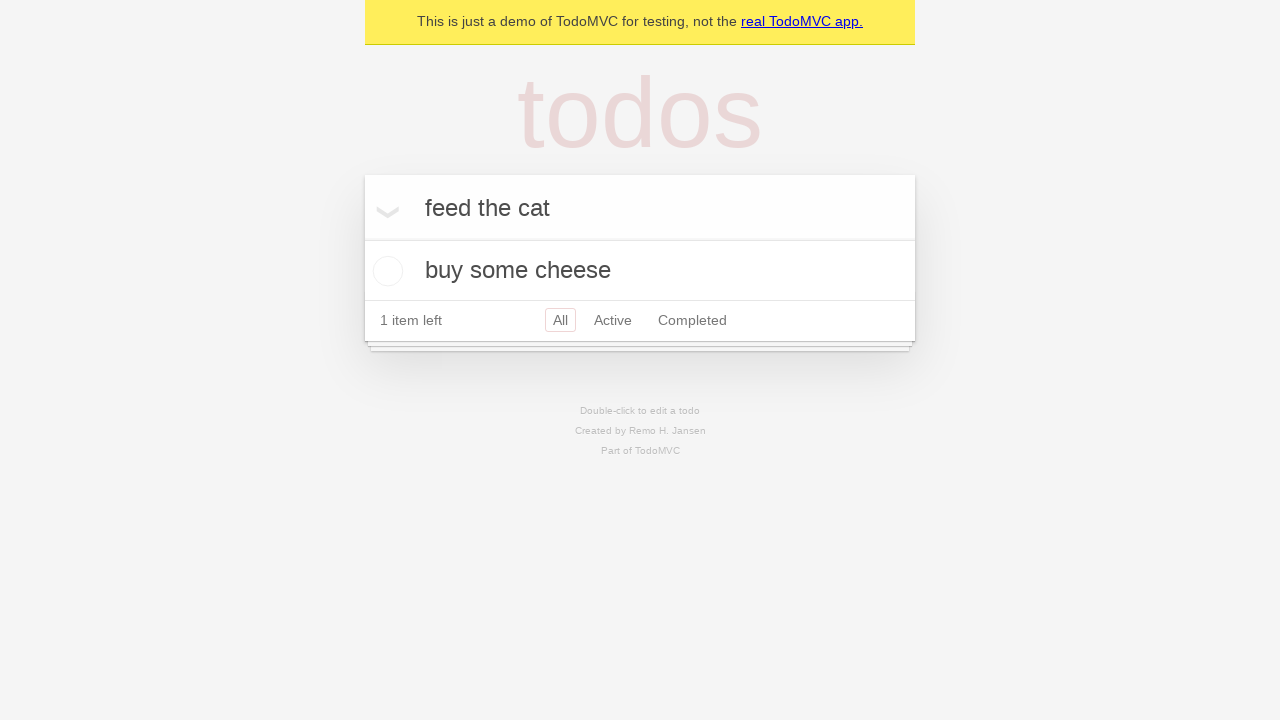

Pressed Enter to add second todo item on internal:attr=[placeholder="What needs to be done?"i]
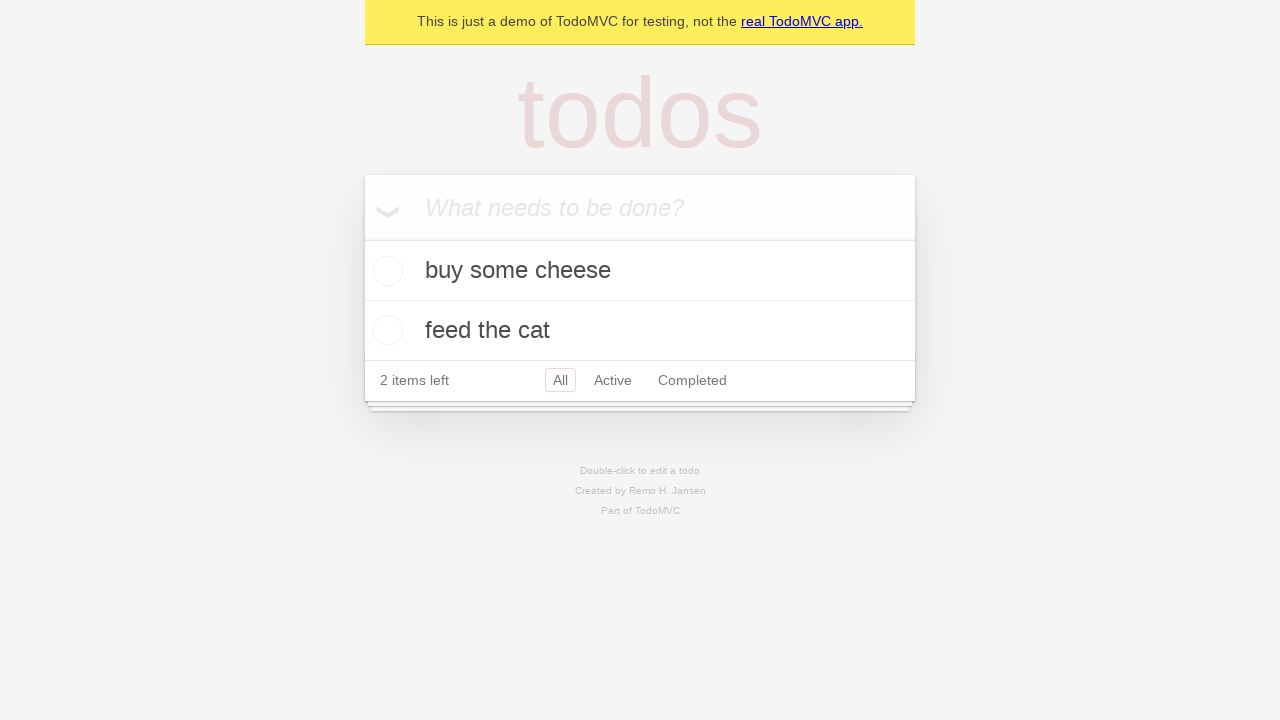

Filled input field with 'book a doctors appointment' on internal:attr=[placeholder="What needs to be done?"i]
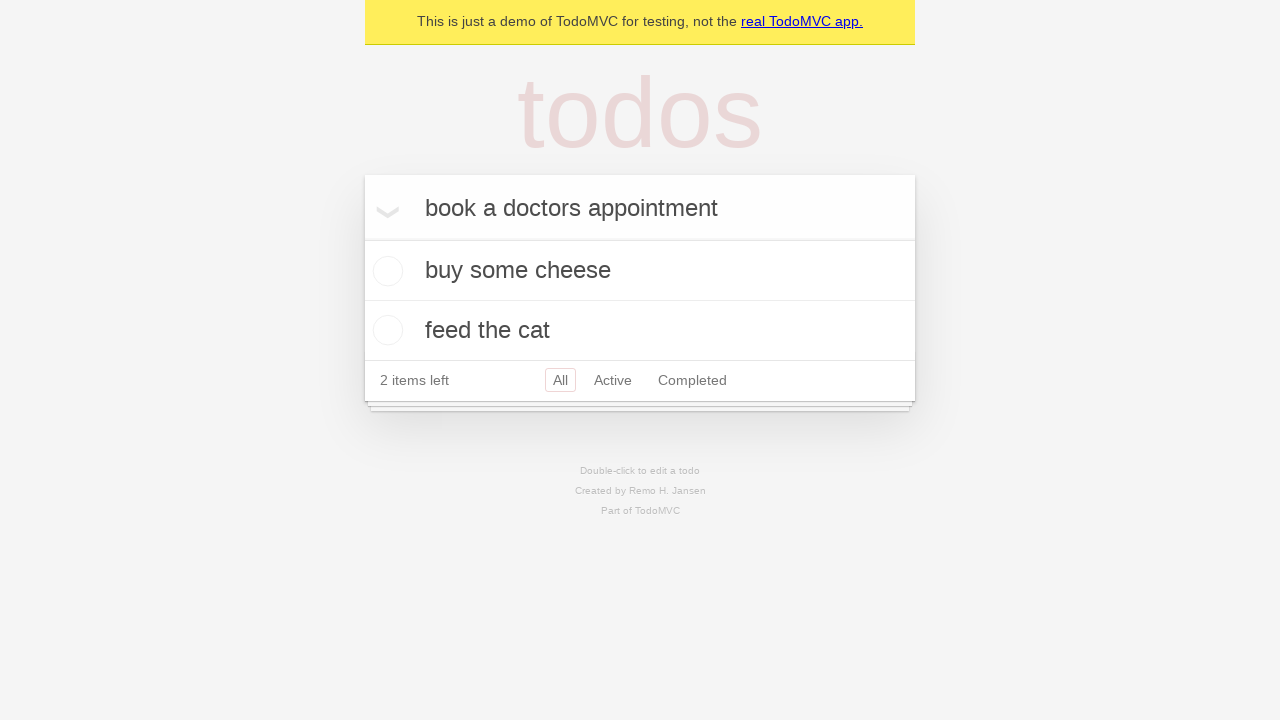

Pressed Enter to add third todo item on internal:attr=[placeholder="What needs to be done?"i]
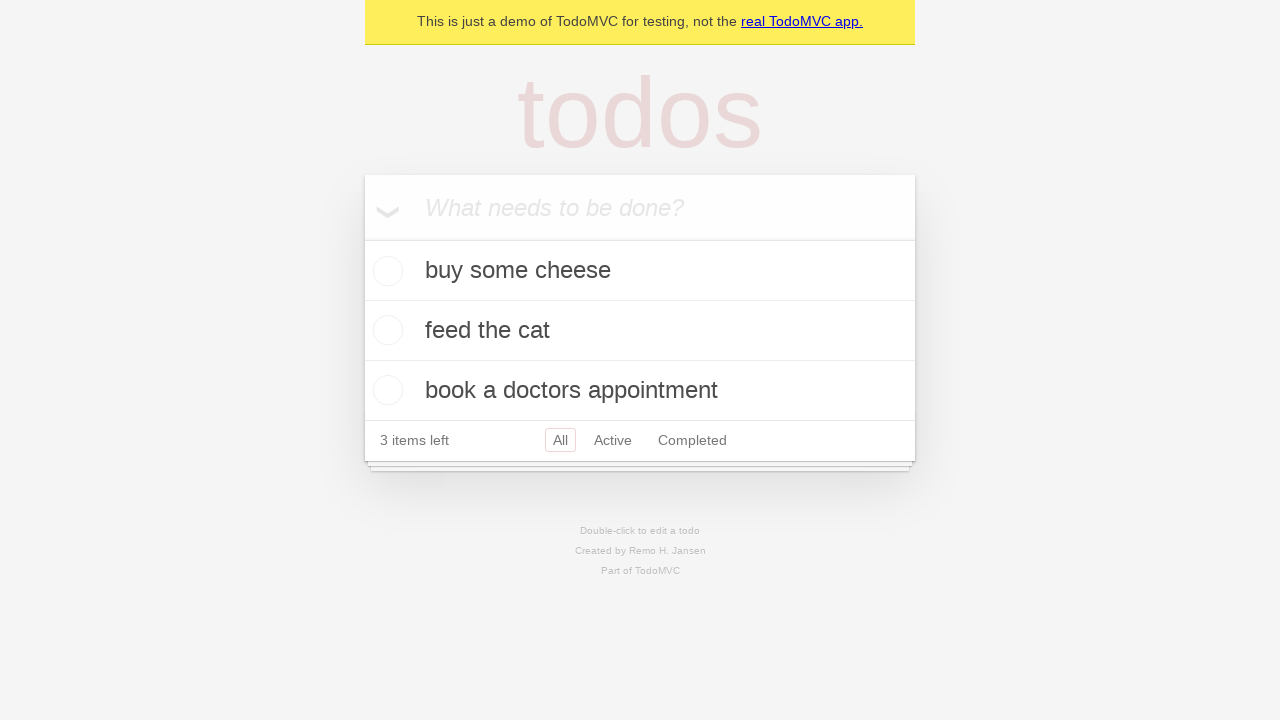

Clicked toggle all checkbox to mark all items as complete at (362, 238) on internal:label="Mark all as complete"i
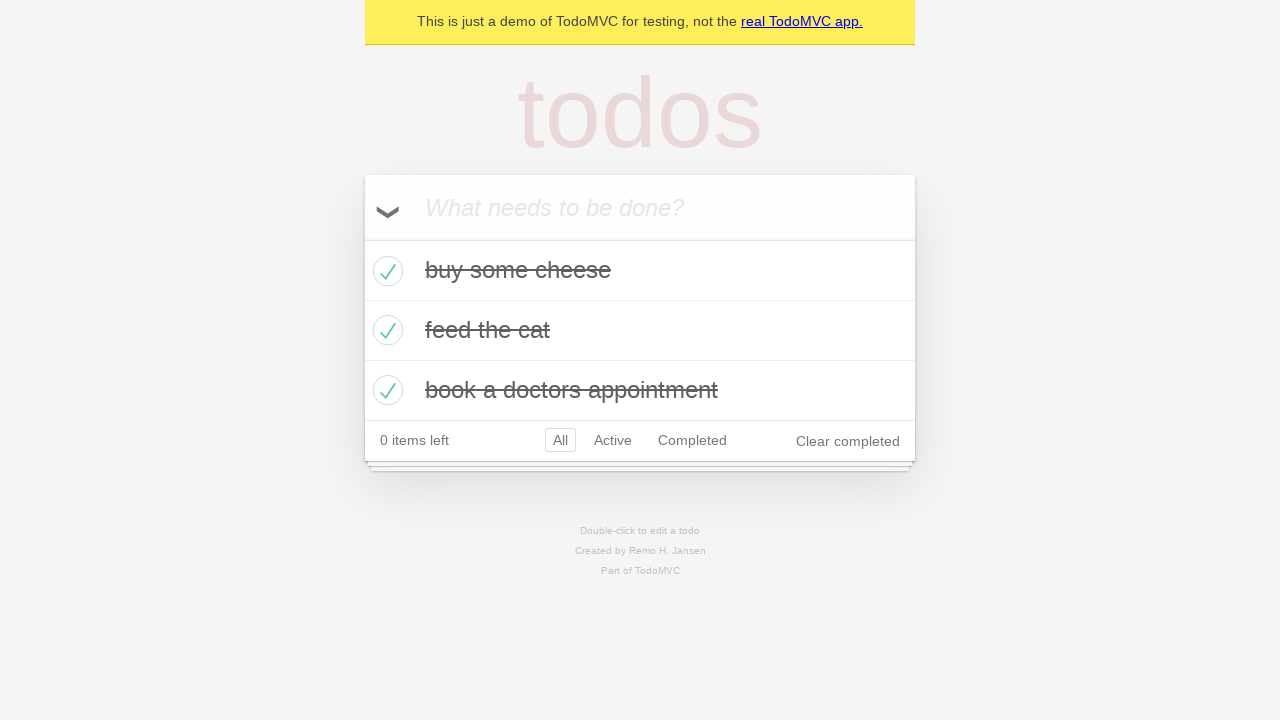

Clicked toggle all checkbox to uncheck and clear complete state of all items at (362, 238) on internal:label="Mark all as complete"i
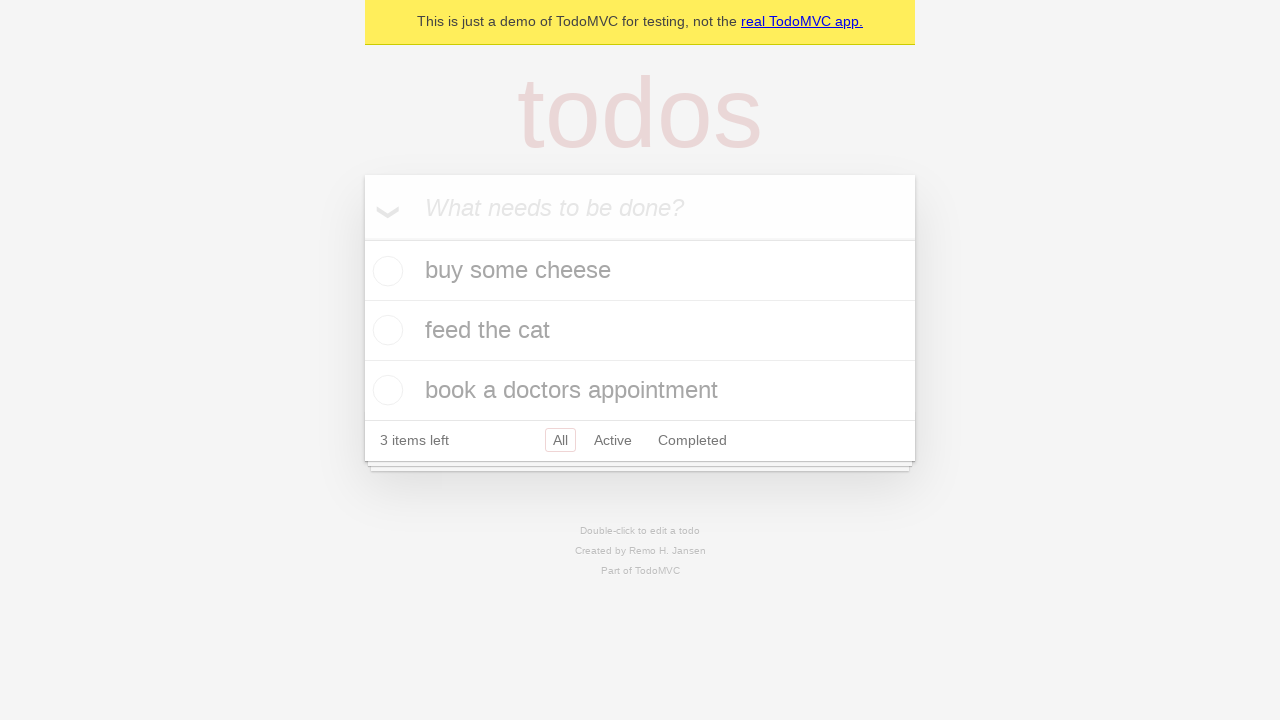

Waited for todo items to be present in the DOM
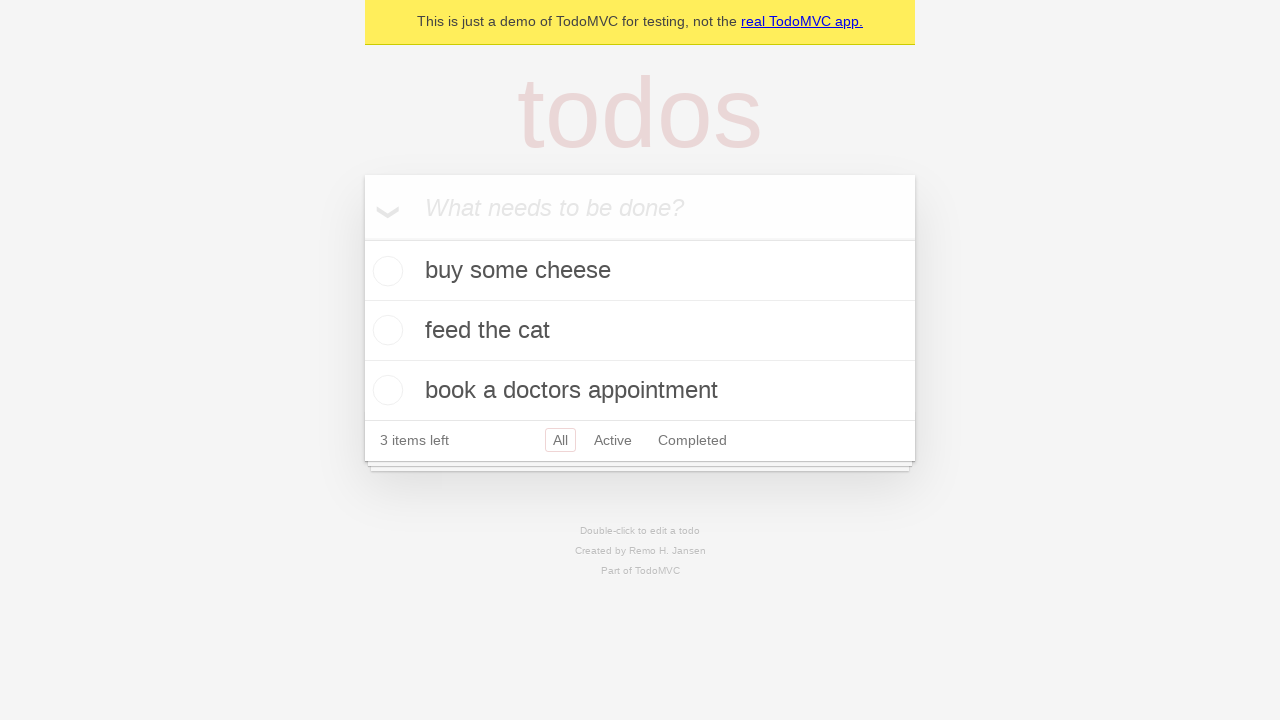

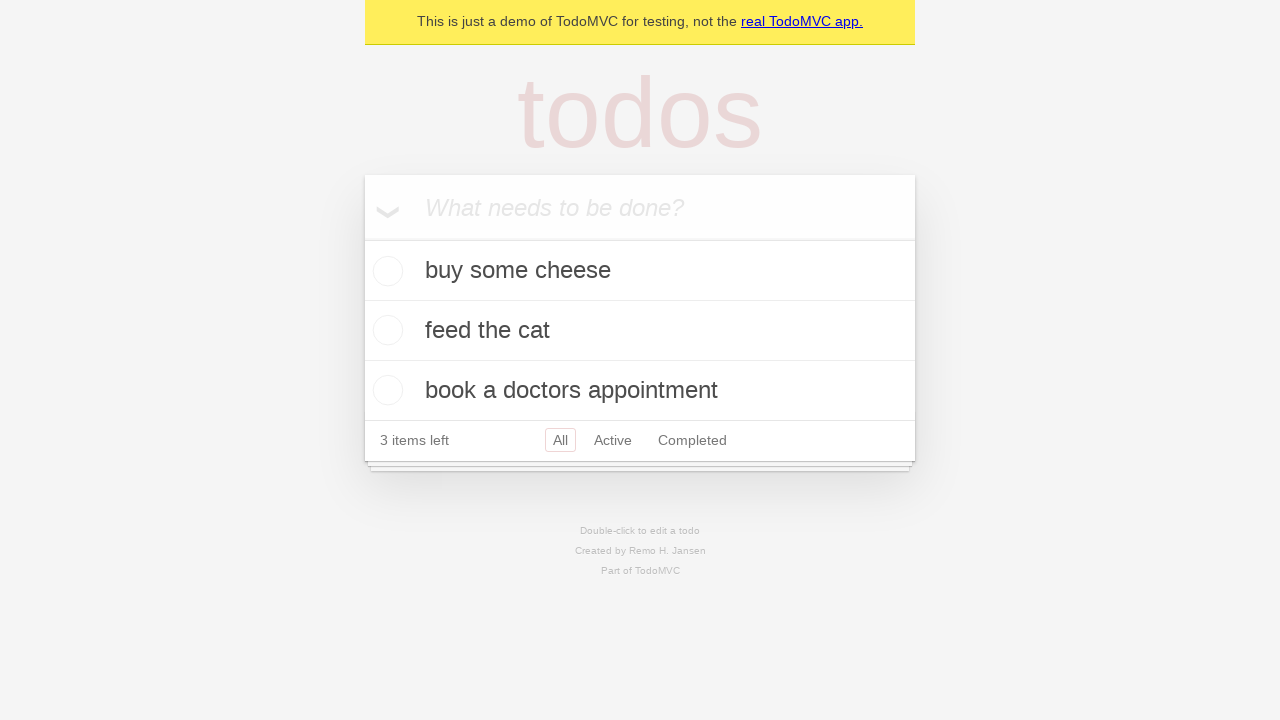